Tests a simple interaction on a QA training page by clicking a button and verifying the displayed result text shows a greeting message.

Starting URL: https://lm.skillbox.cc/qa_tester/module01/

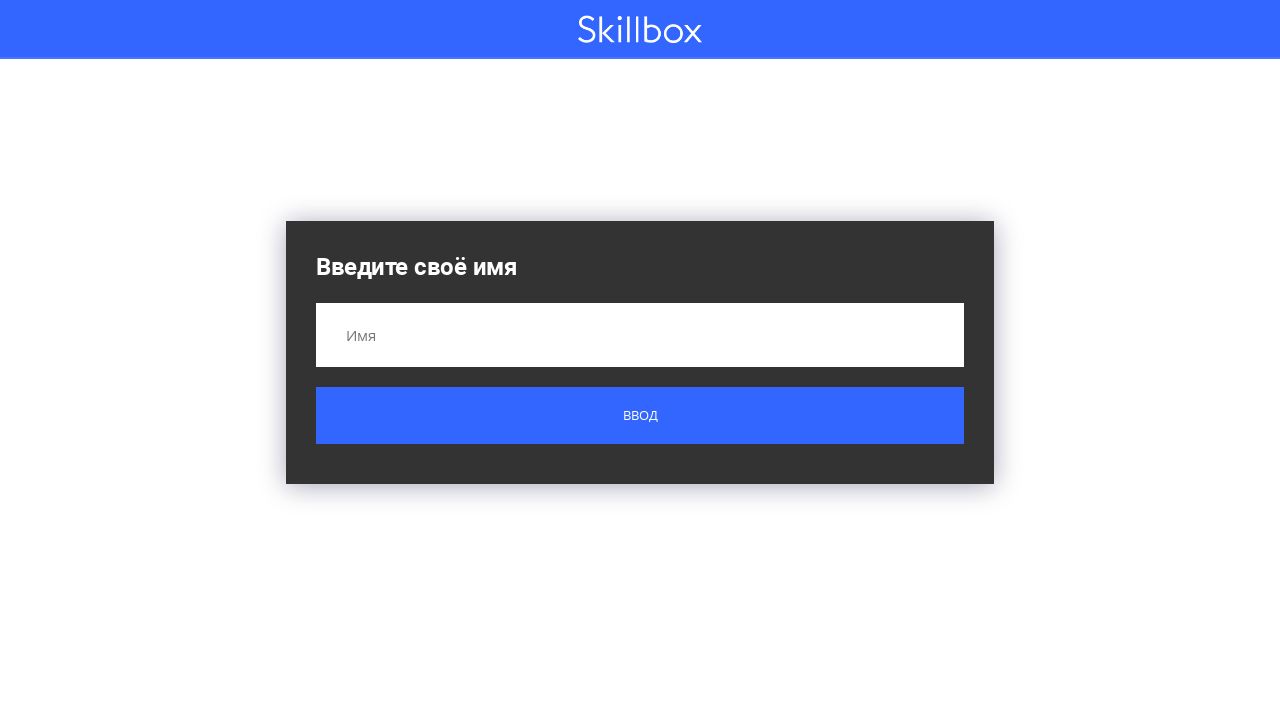

Clicked the button element at (640, 416) on .button
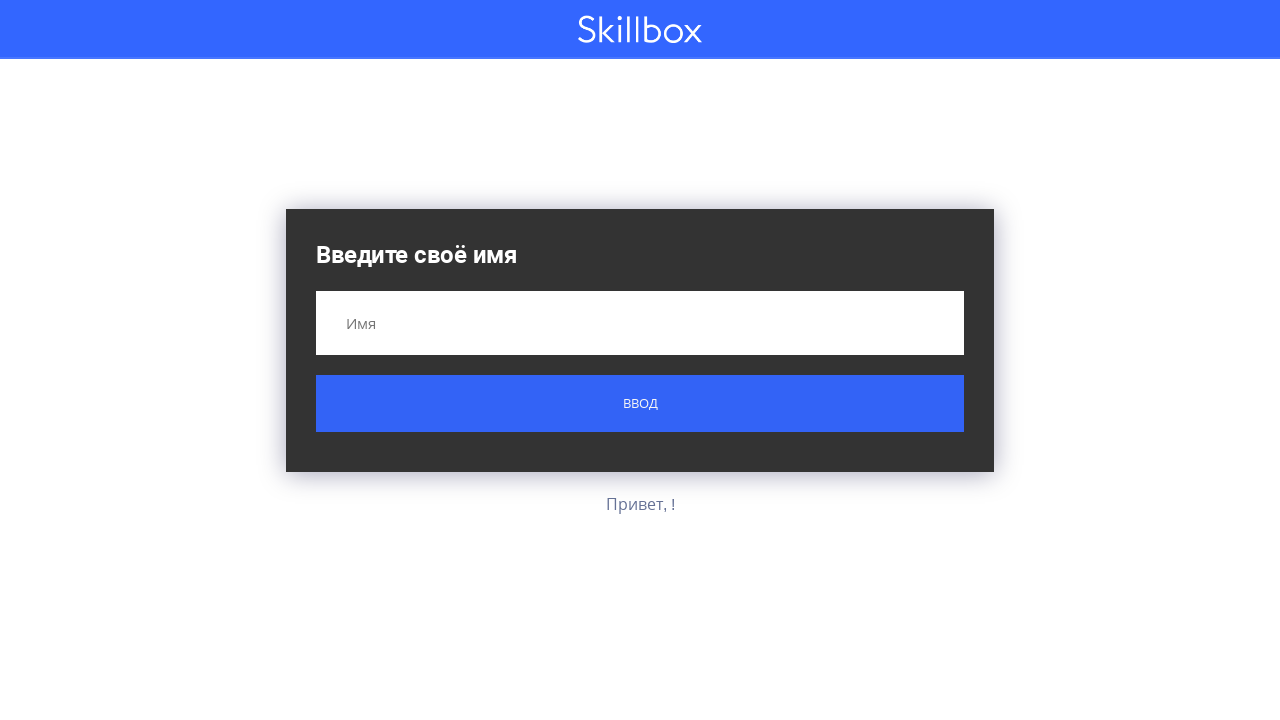

Result text element appeared
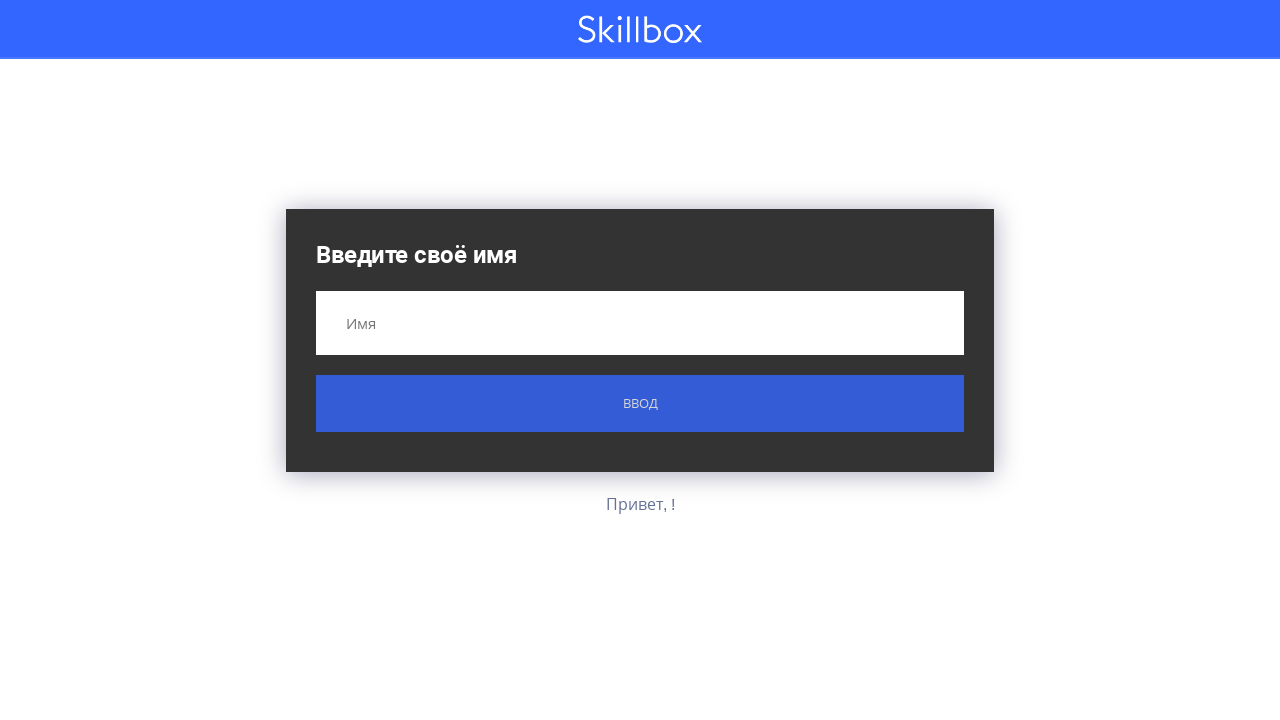

Retrieved result text content
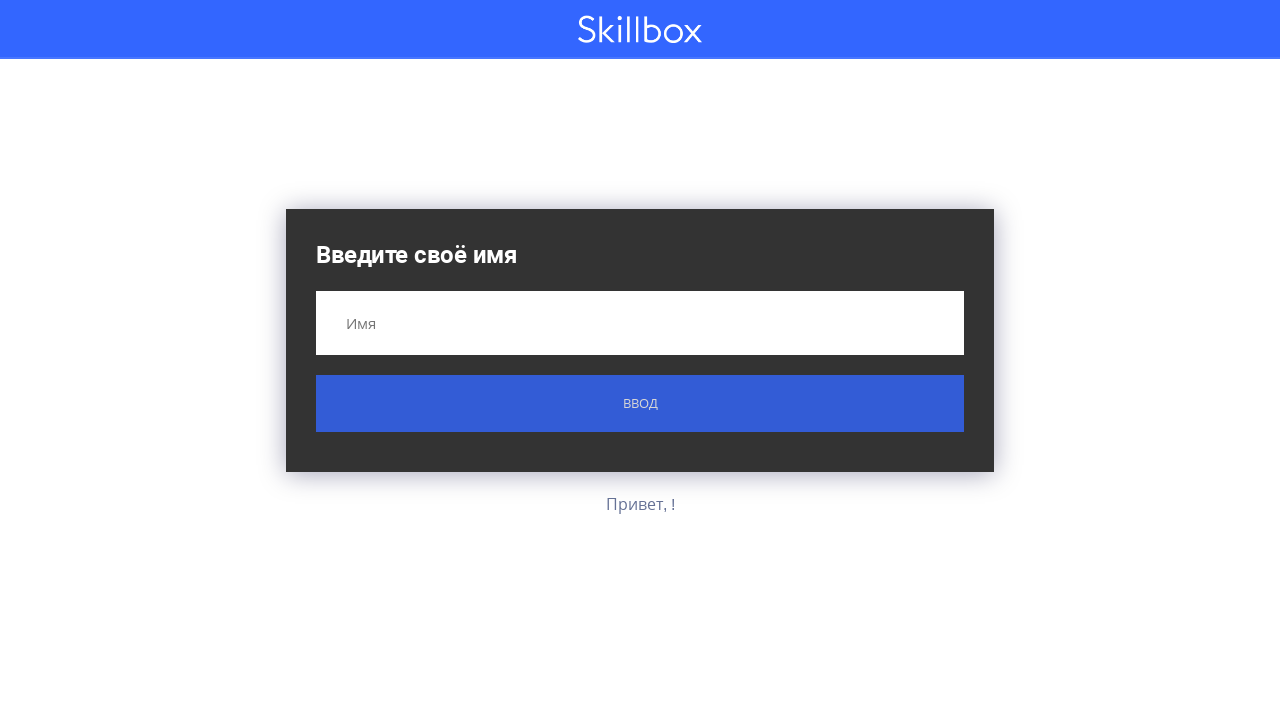

Verified result text matches expected greeting message 'Привет, !'
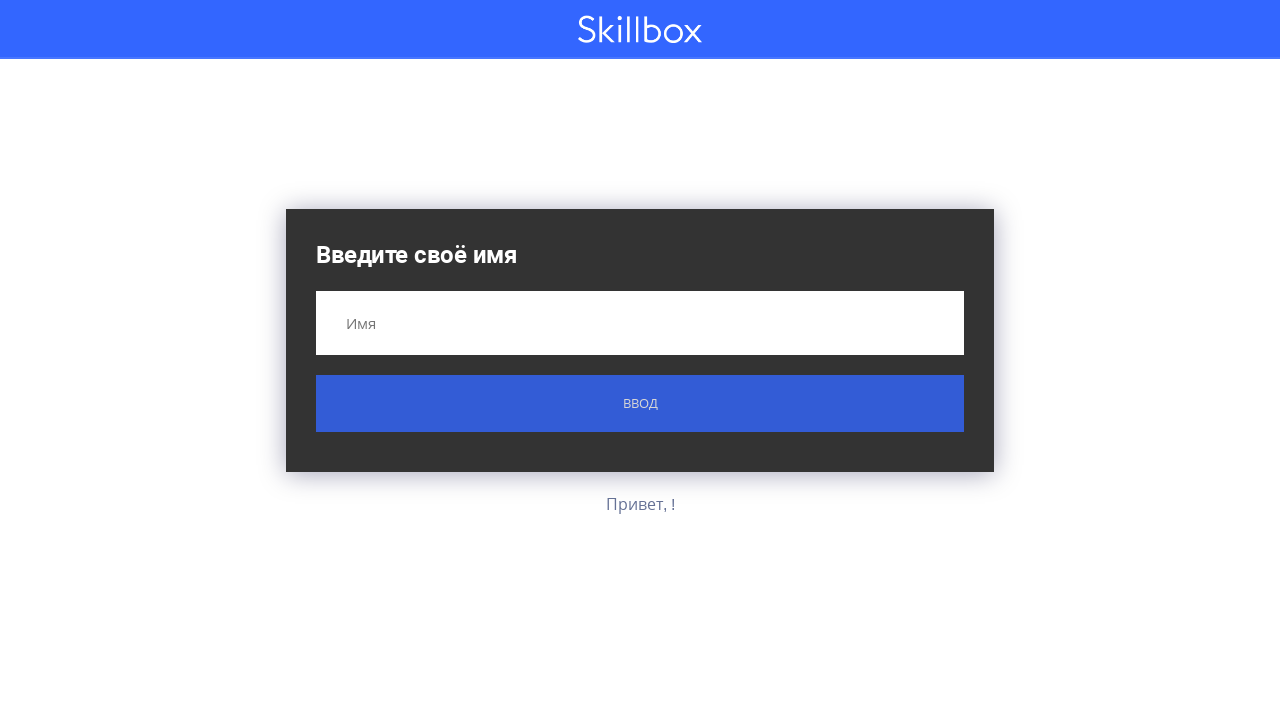

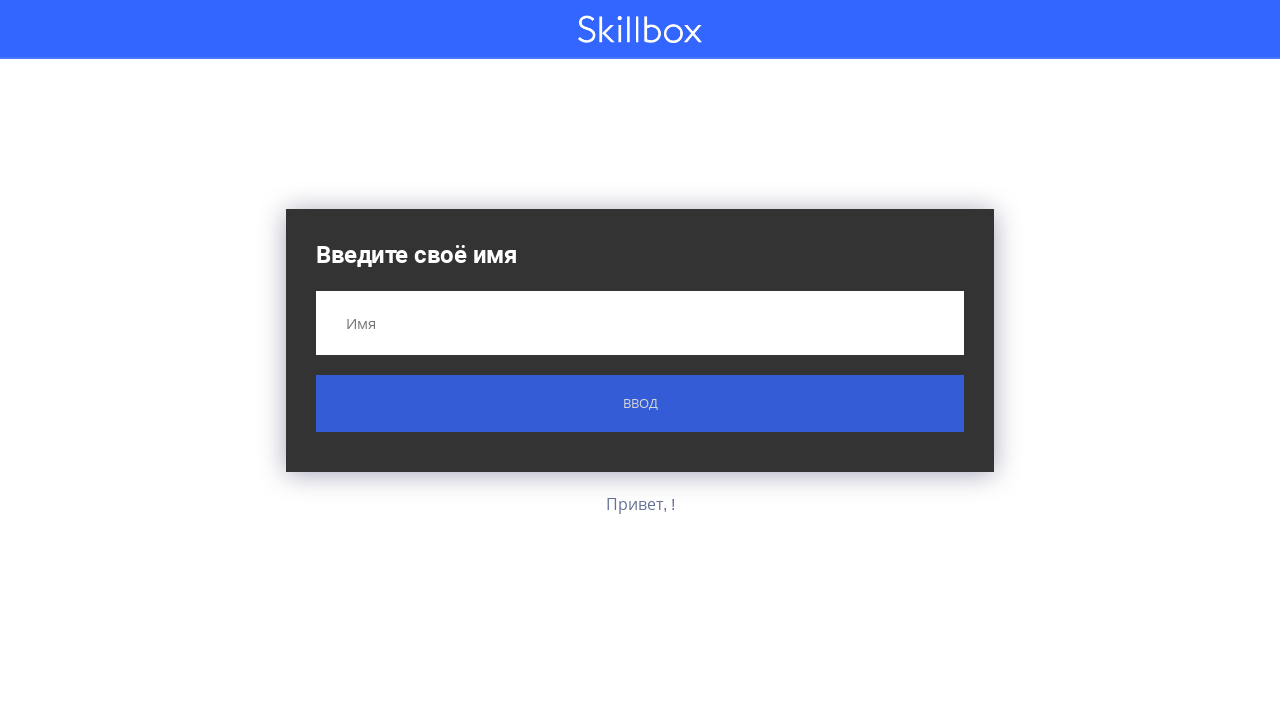